Tests autosuggest dropdown functionality by typing a partial country name, waiting for suggestions to appear, and selecting a specific country from the dropdown list

Starting URL: https://rahulshettyacademy.com/dropdownsPractise/

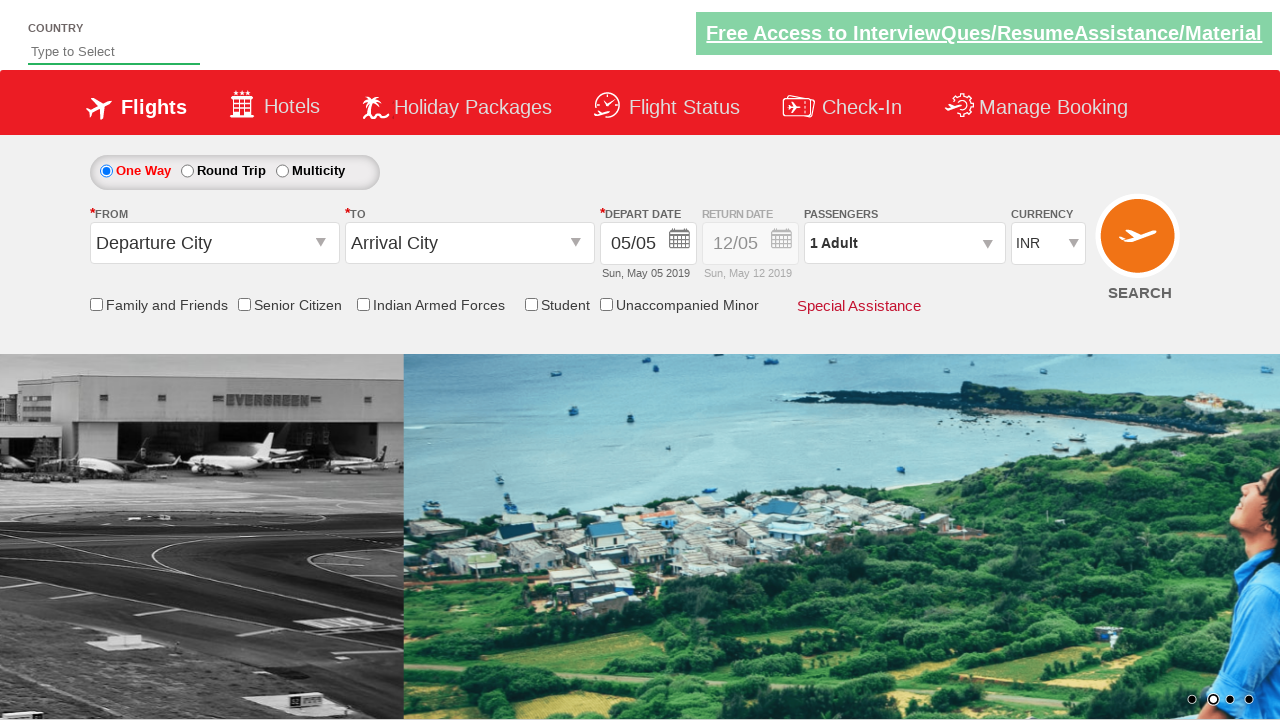

Typed 'bu' in autosuggest field to trigger suggestions on #autosuggest
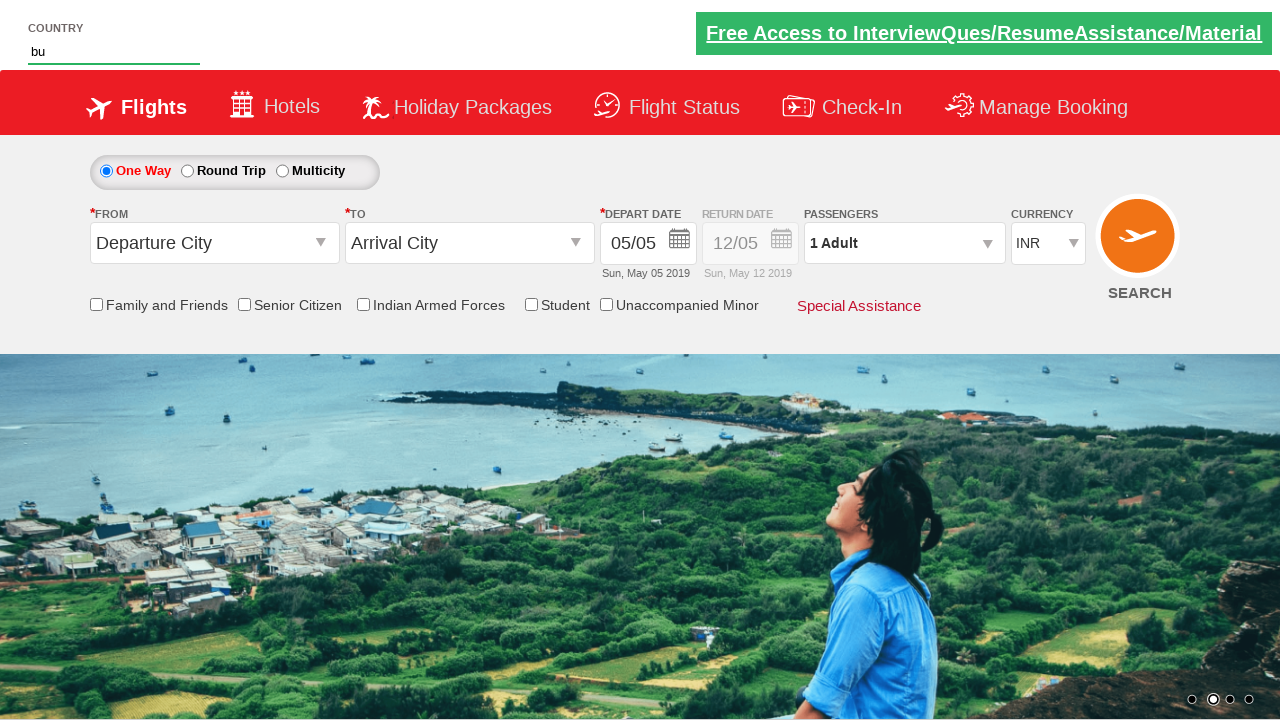

Autosuggest dropdown options appeared
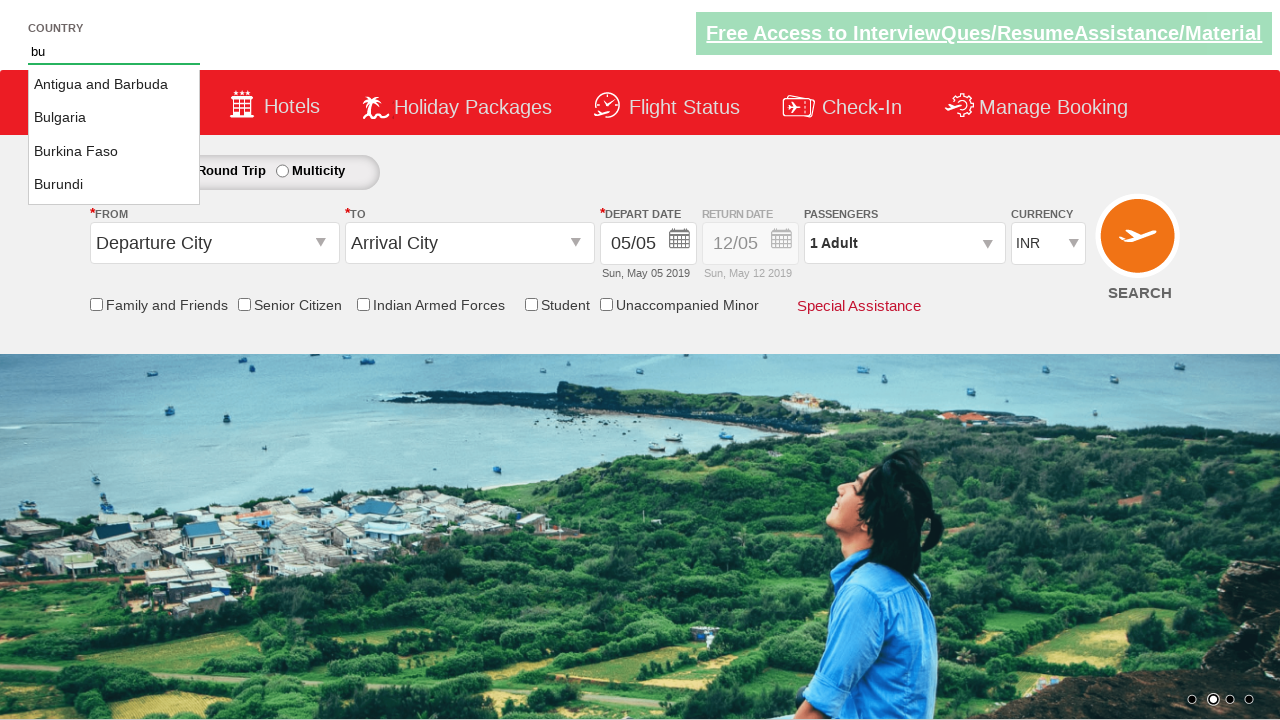

Selected 'Bulgaria' from the autosuggest dropdown at (114, 118) on li.ui-menu-item a:has-text('Bulgaria')
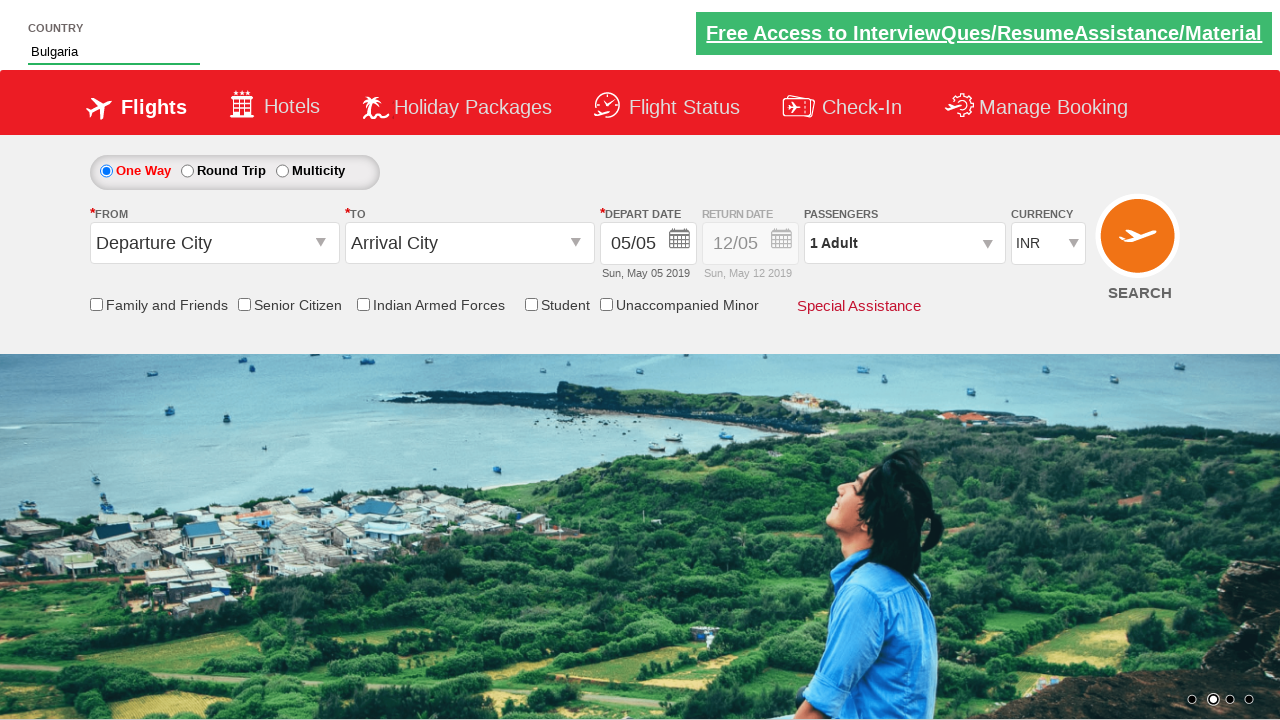

Verified that 'Bulgaria' was successfully selected in the autosuggest field
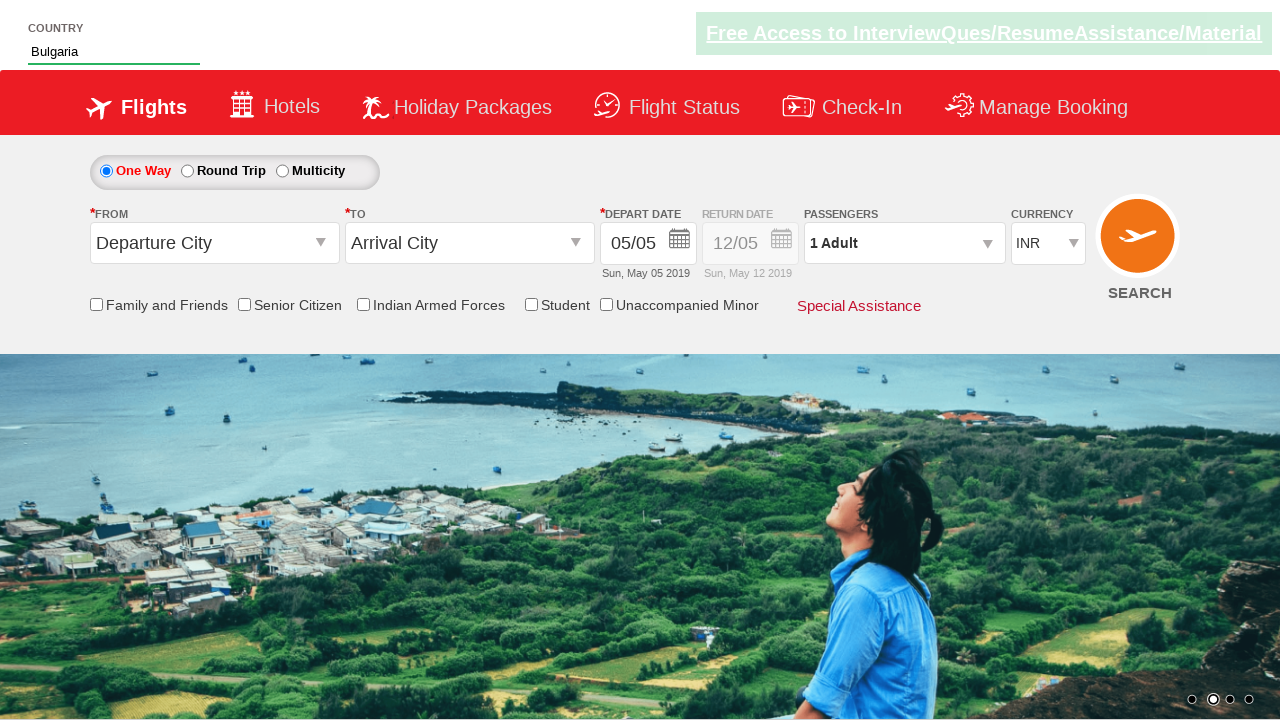

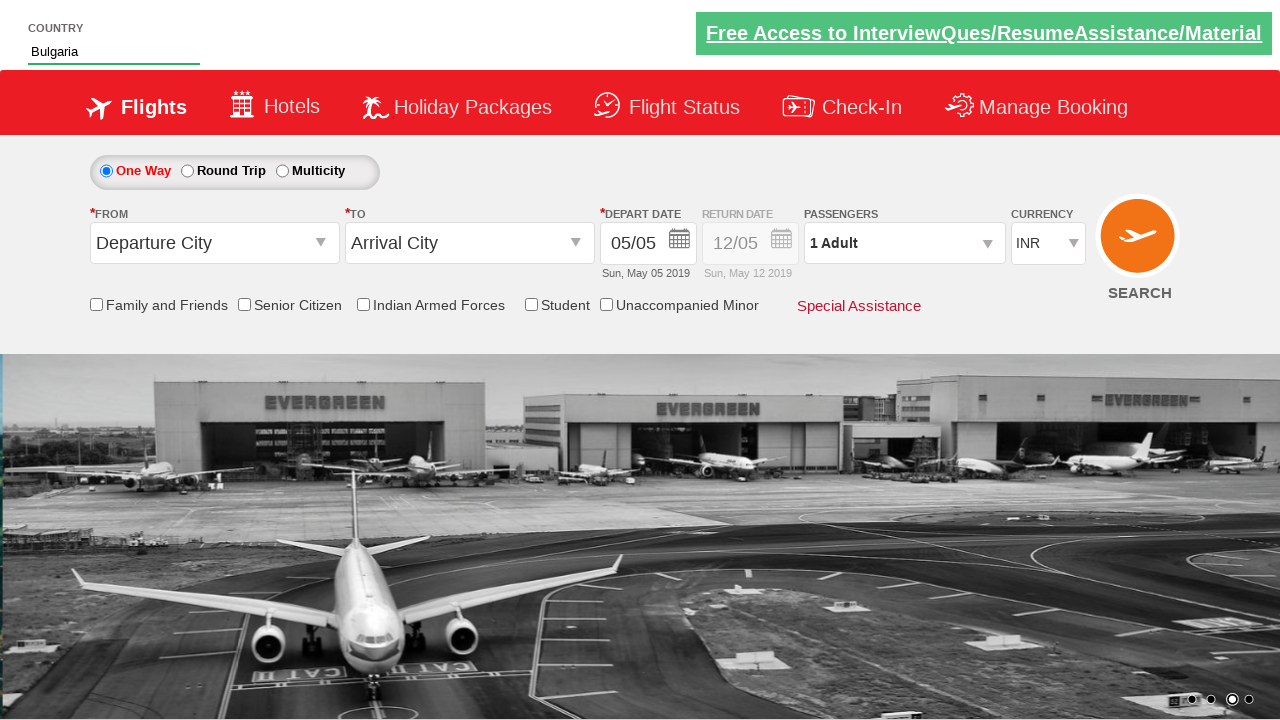